Navigates to hoster.by website and verifies the page loads by checking the page title

Starting URL: https://hoster.by

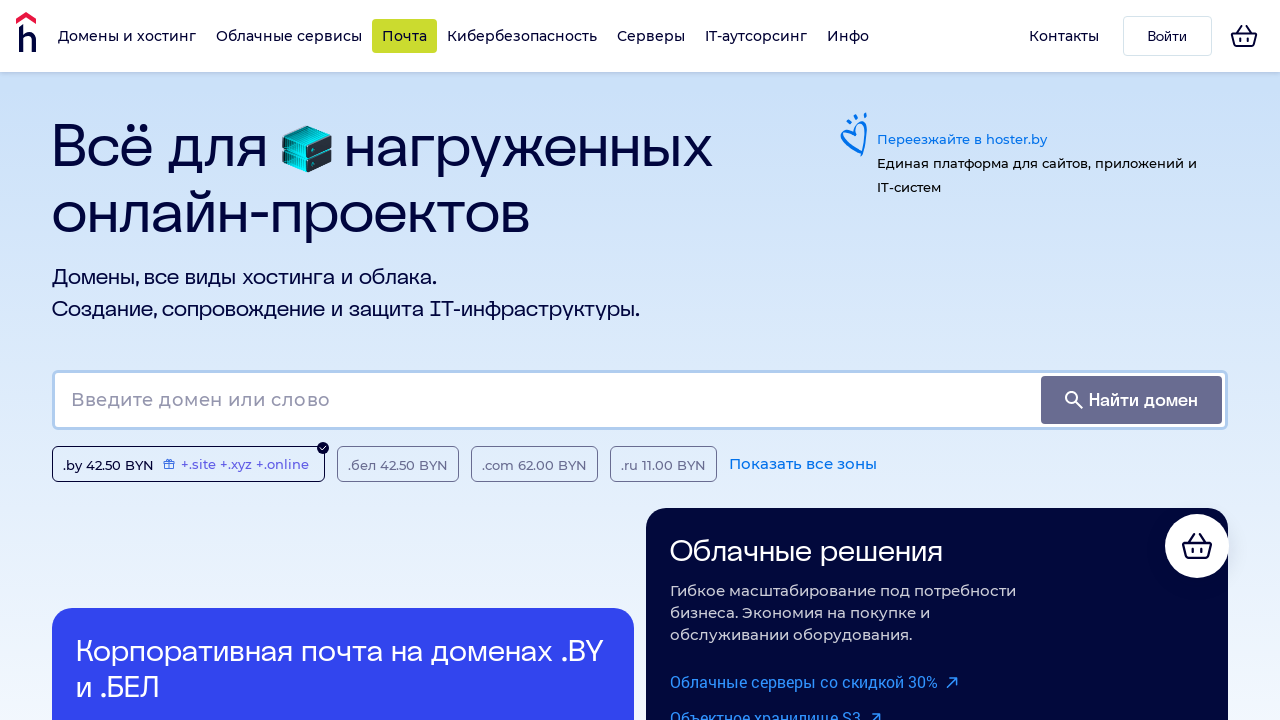

Page loaded to domcontentloaded state
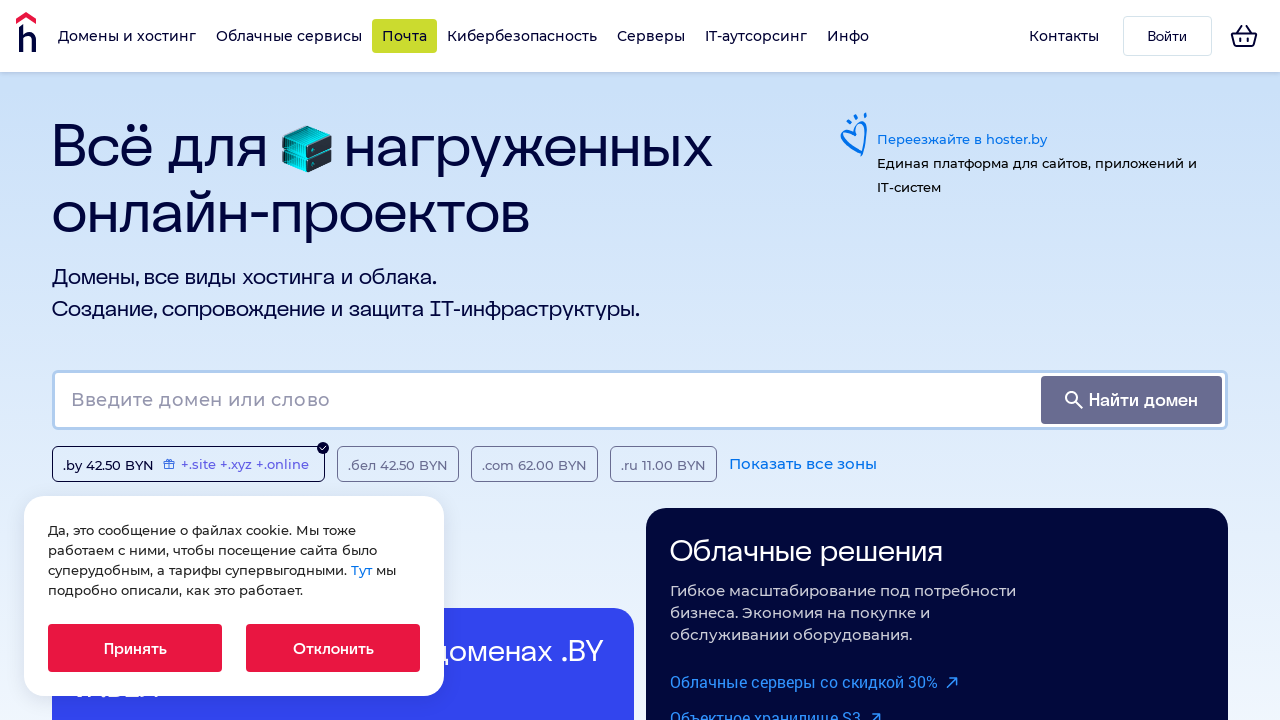

Verified page title contains 'Hoster' or is not empty
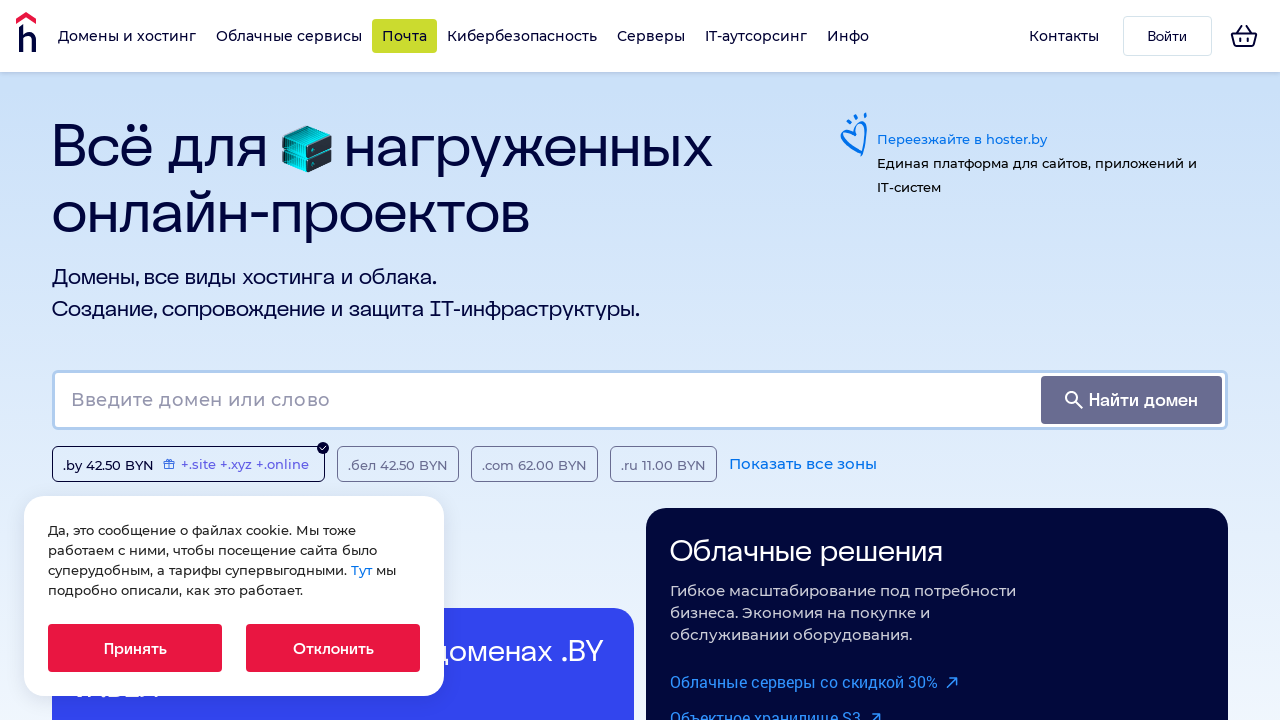

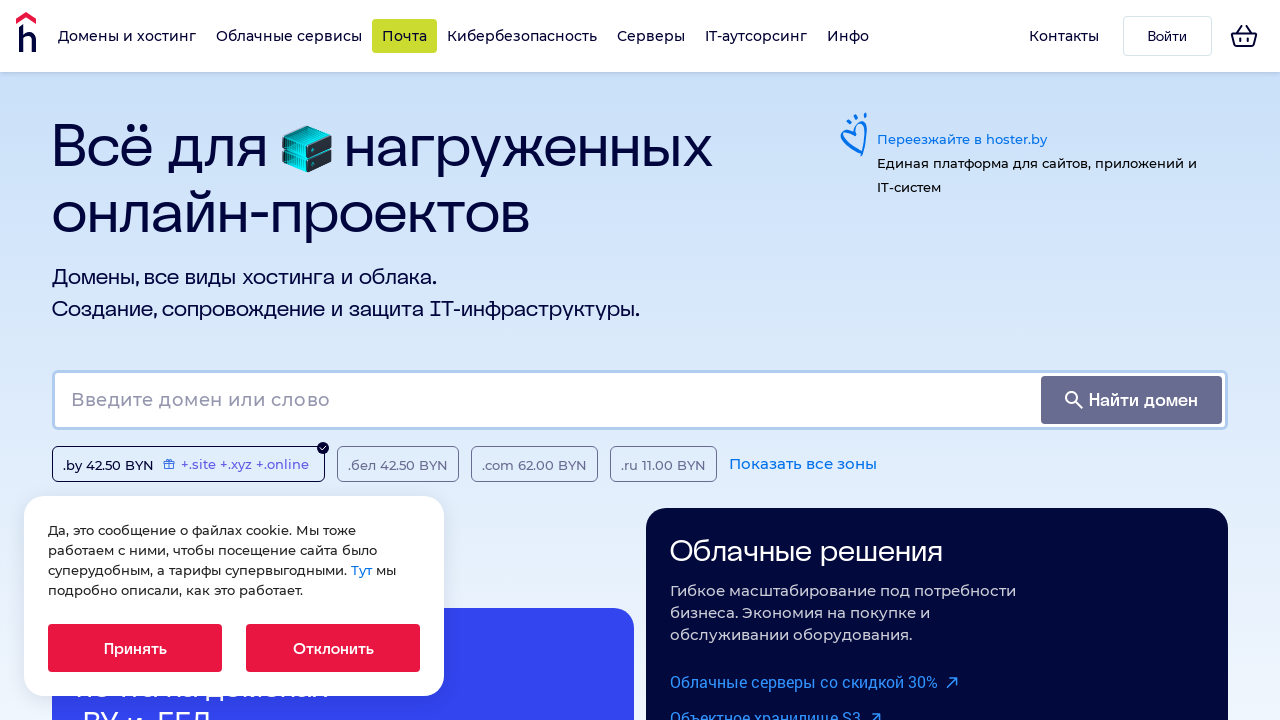